Automates ordering a robot from RobotSpareBin Industries by dismissing the modal dialog, selecting robot parts (head, body, legs), entering an address, and submitting the order form.

Starting URL: https://robotsparebinindustries.com/#/robot-order

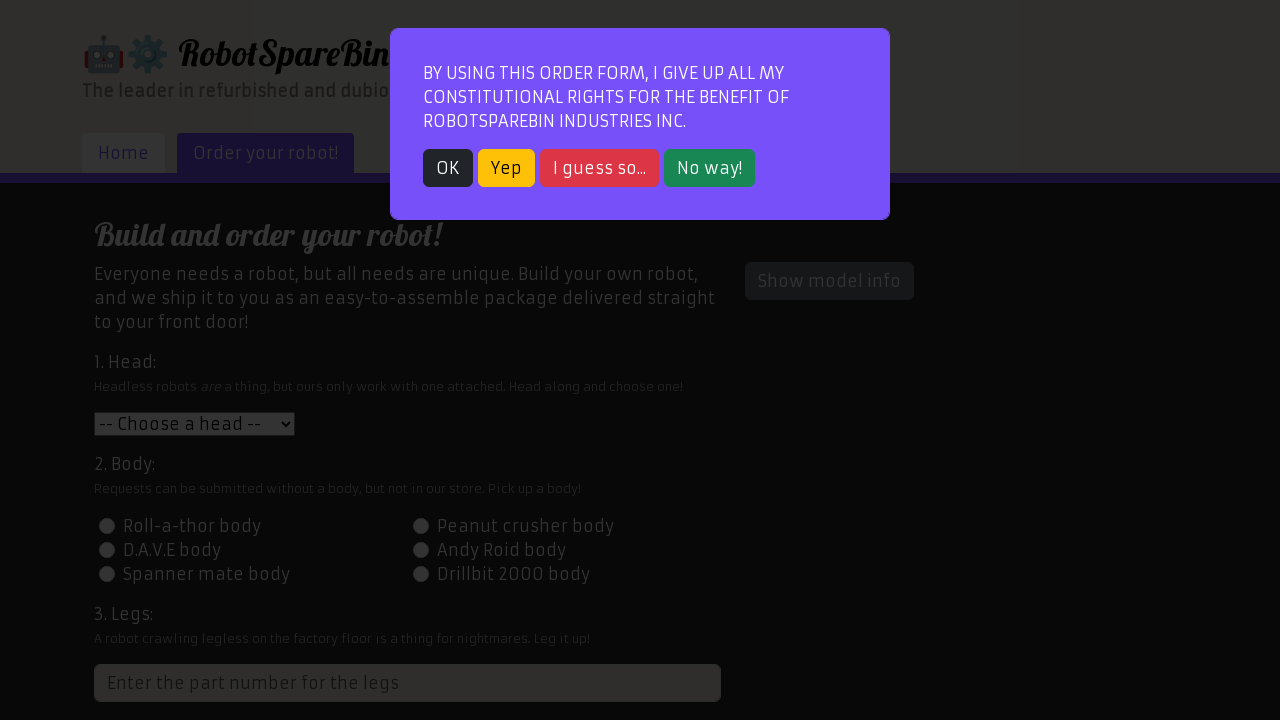

Modal dialog appeared on page load
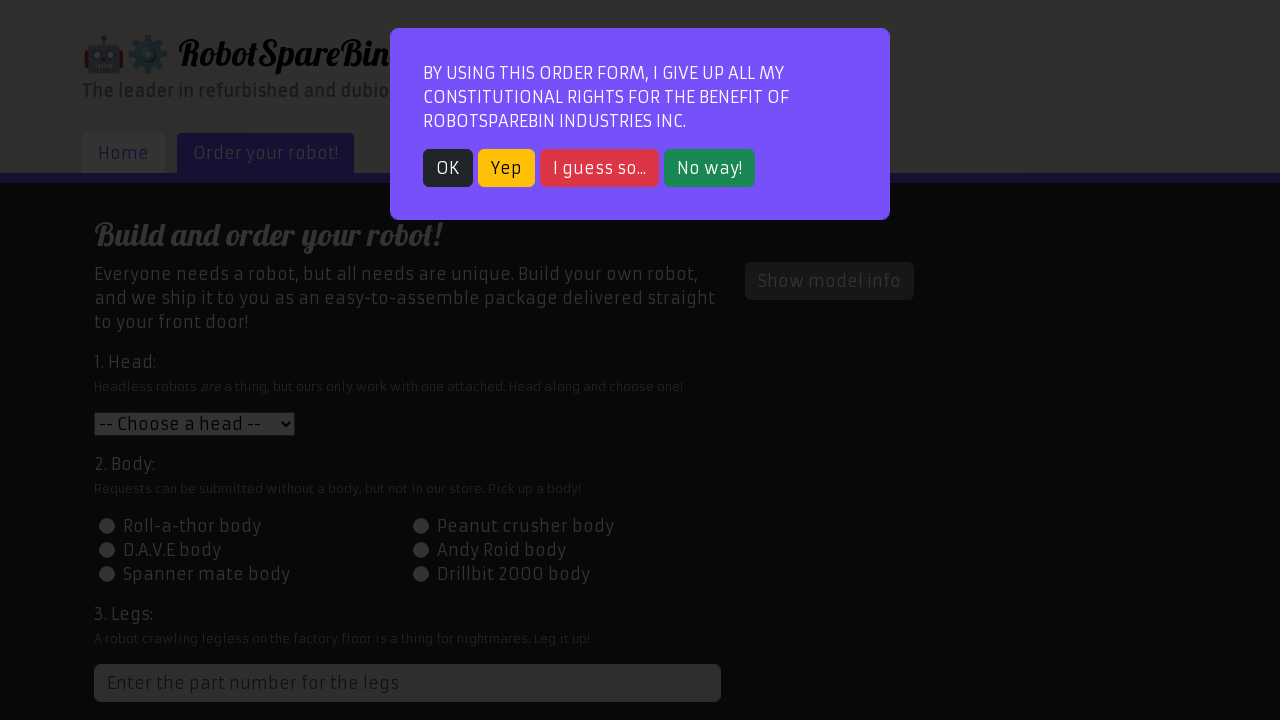

Dismissed modal dialog by clicking close button at (448, 168) on button.btn.btn-dark
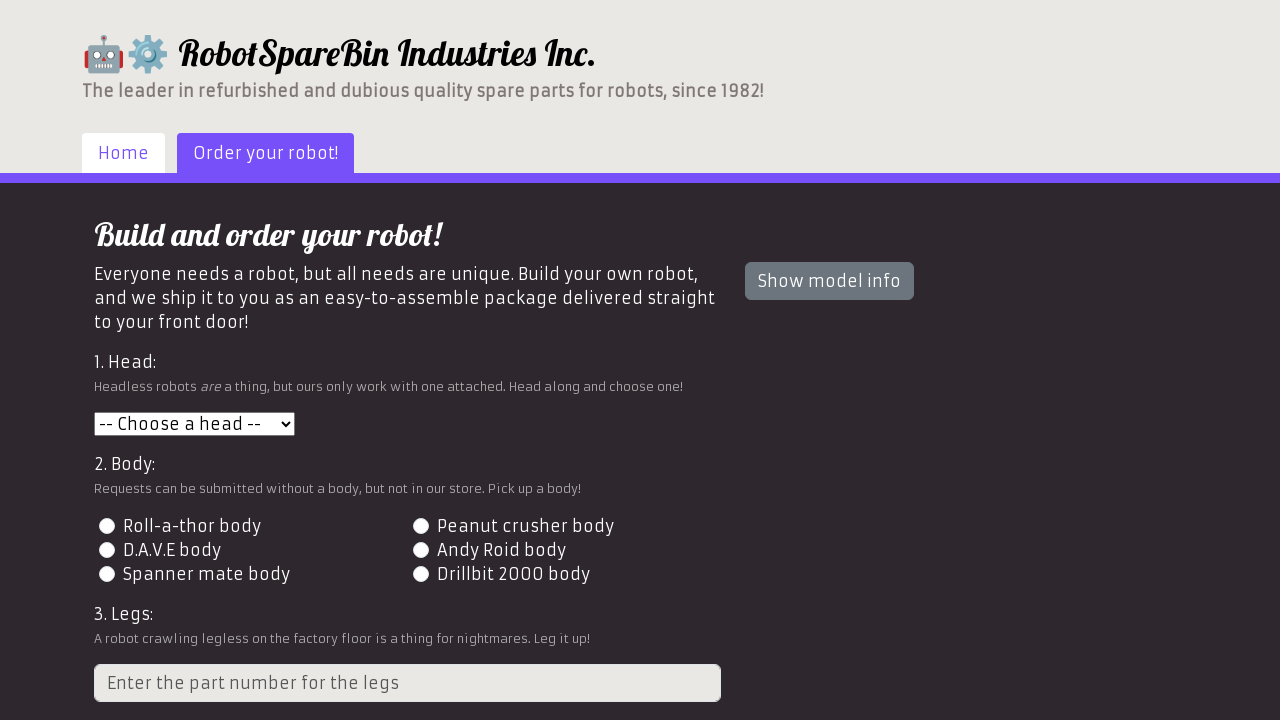

Selected Roll-a-thor head from dropdown on select#head
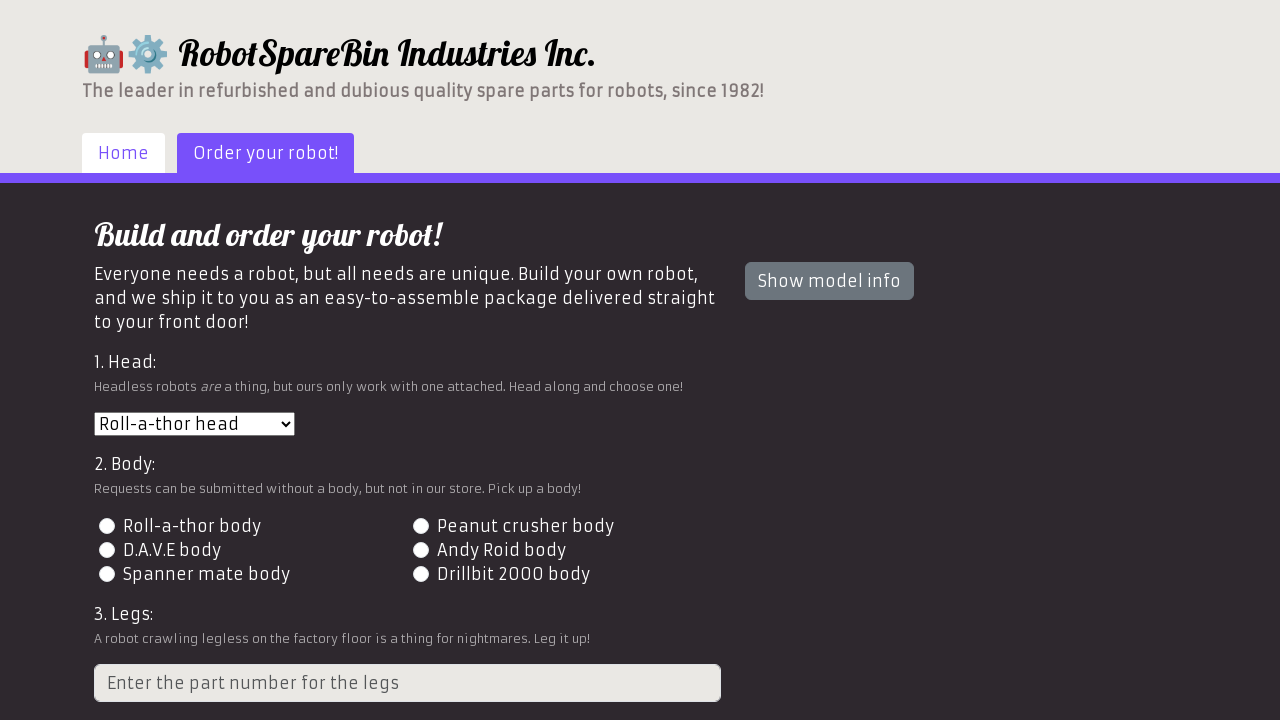

Selected body type 2 at (525, 526) on label[for='id-body-2']
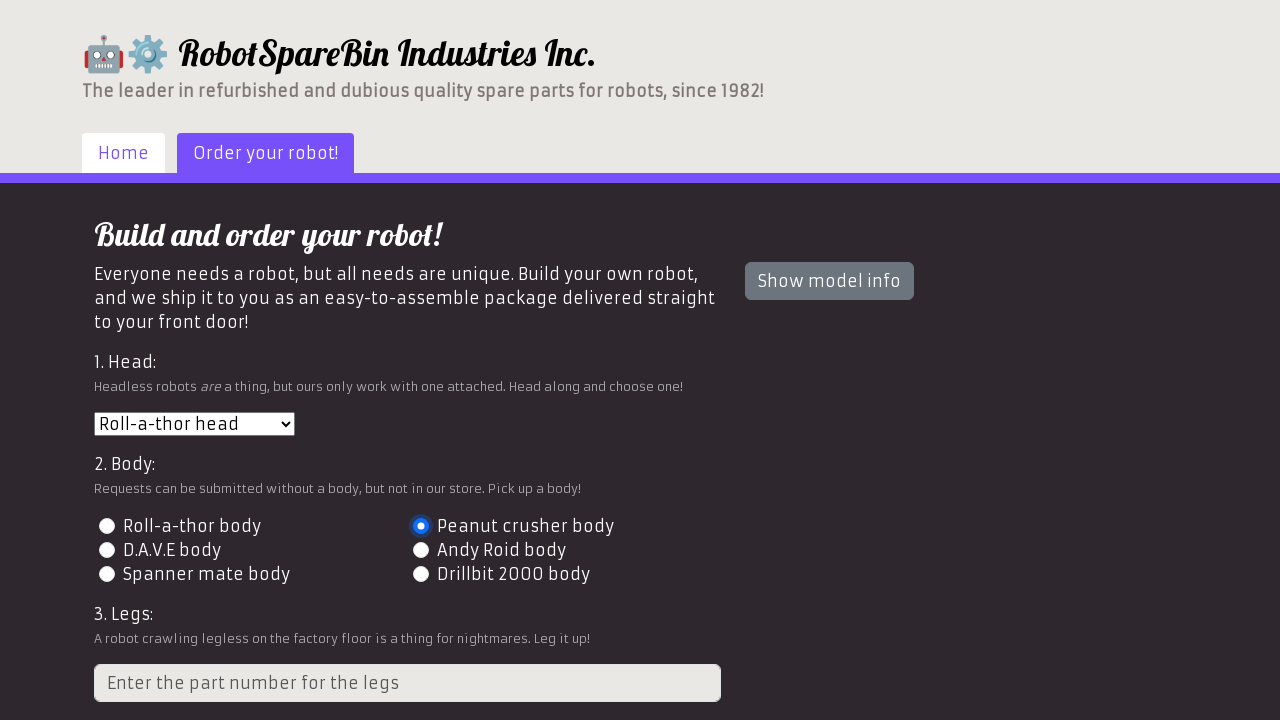

Entered leg part number 3 on input[placeholder='Enter the part number for the legs']
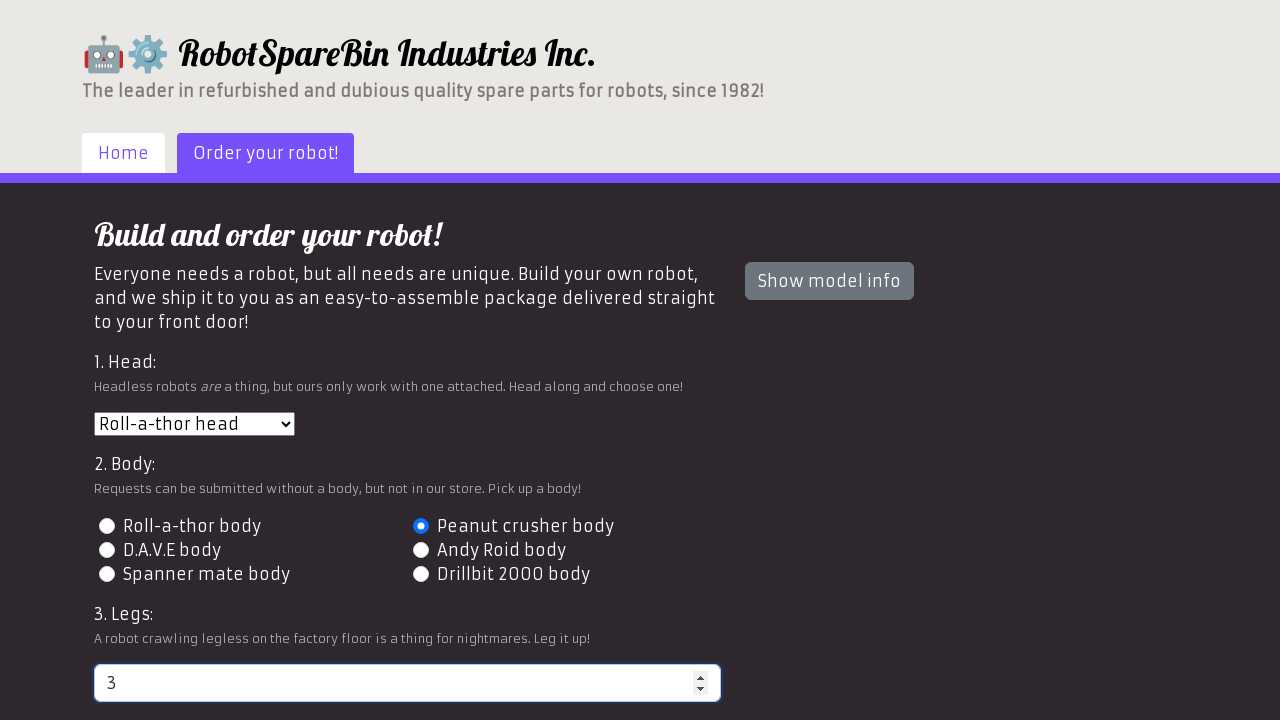

Entered shipping address on input#address
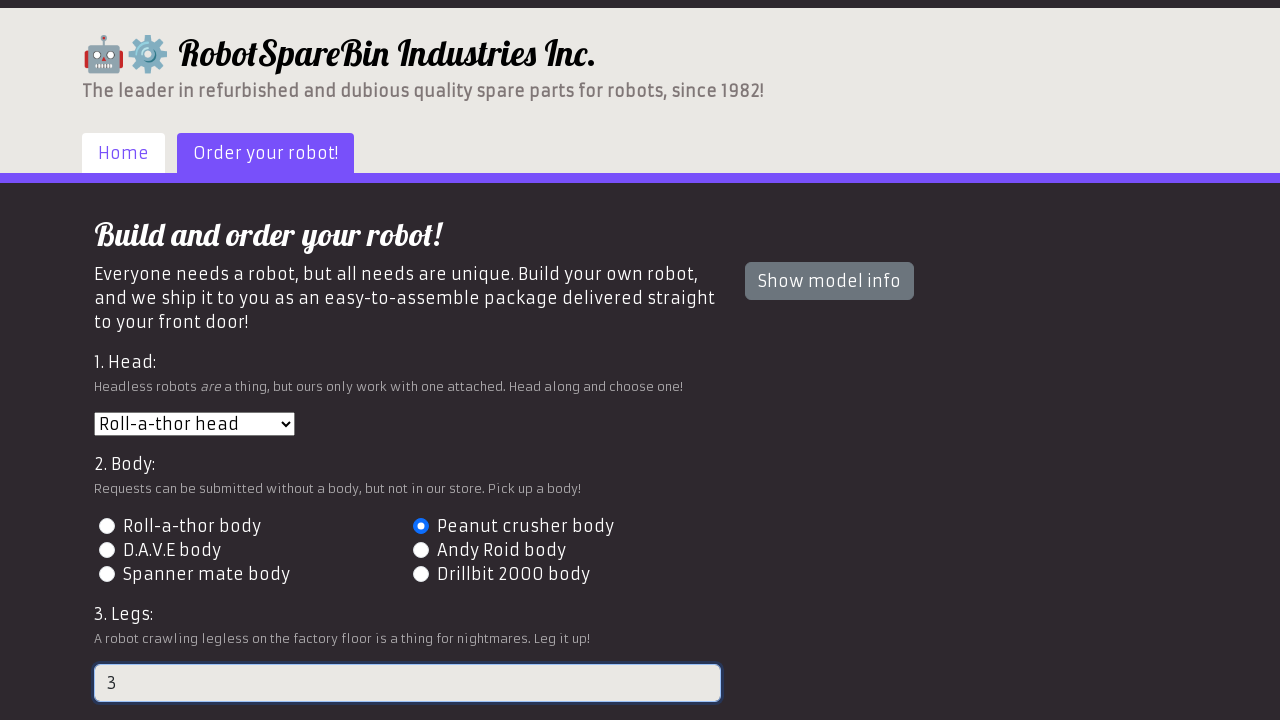

Clicked preview button to display robot at (141, 605) on button#preview
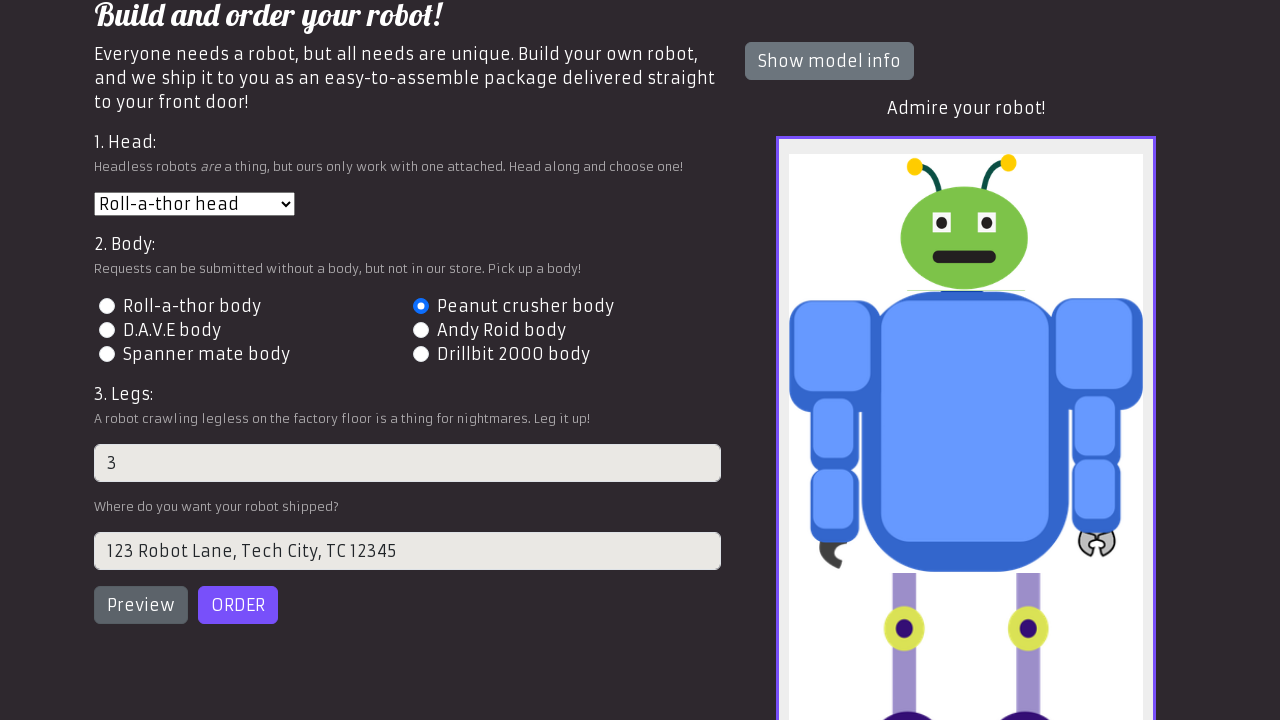

Robot preview image loaded successfully
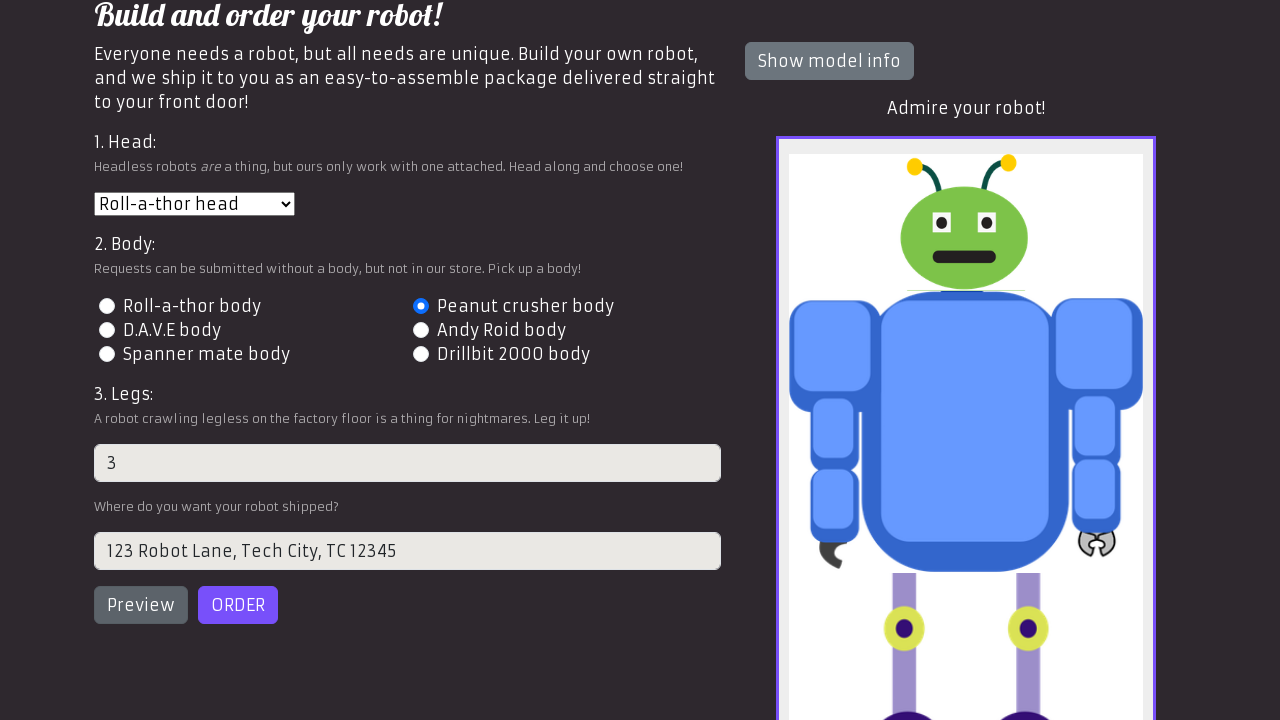

Clicked order button to submit order at (238, 605) on button#order
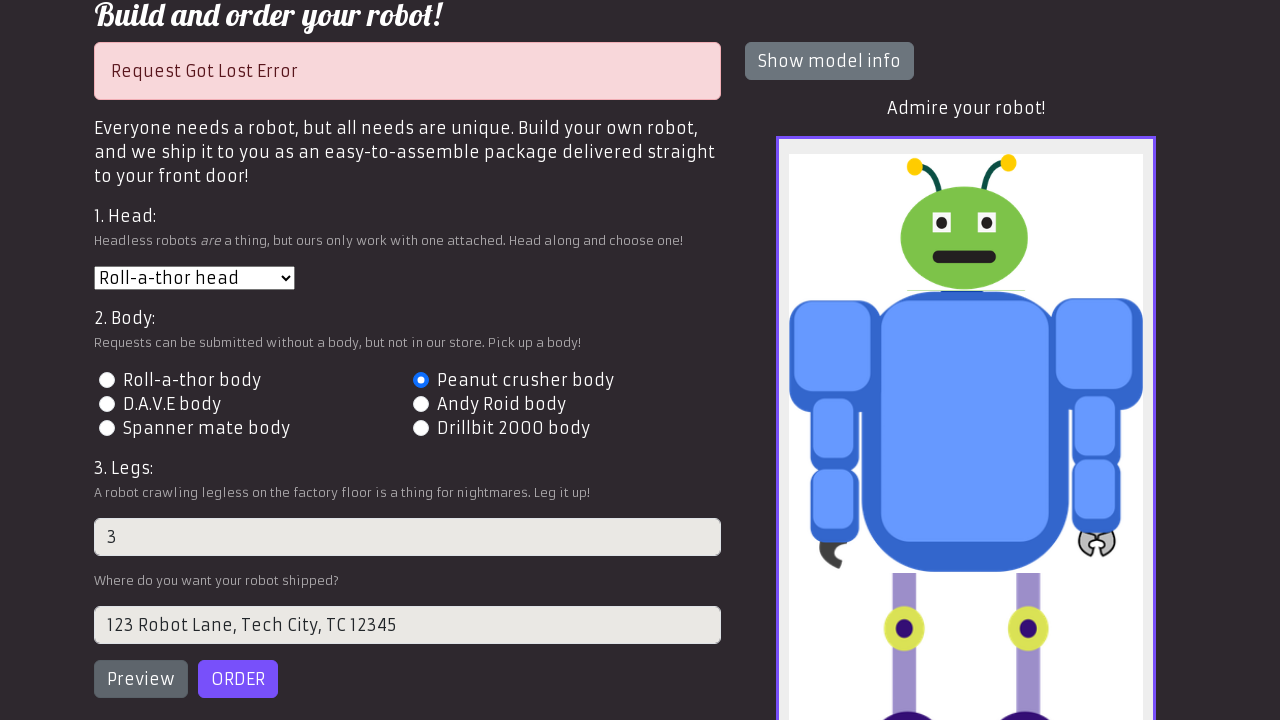

Order submission processed (checking for success or error)
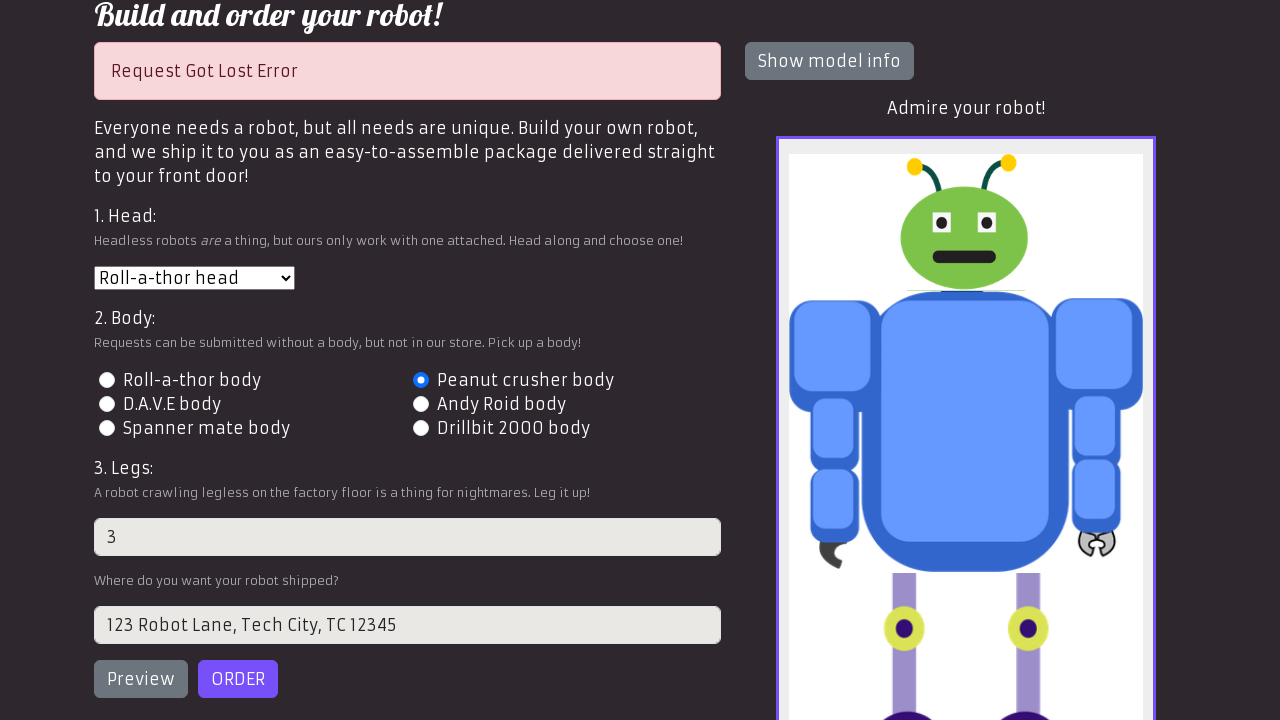

Order error detected, retrying order submission (attempt 1) at (238, 679) on button#order
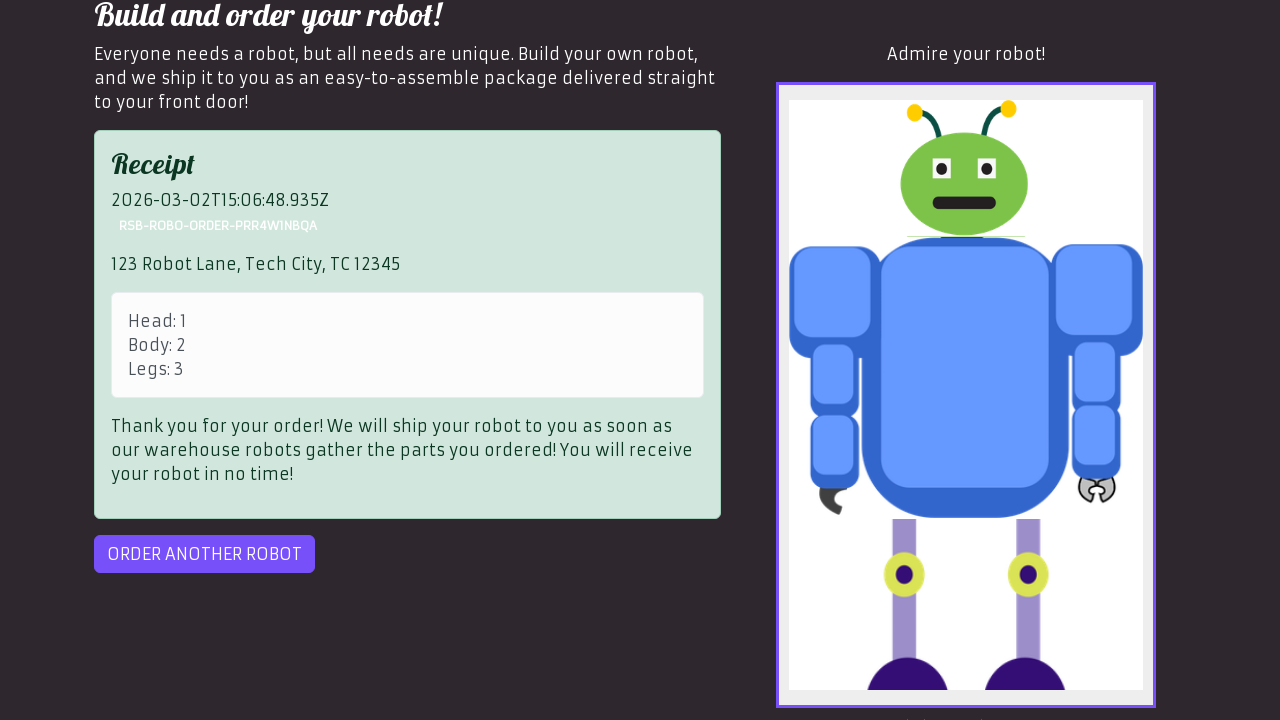

Waited 1 second before retry
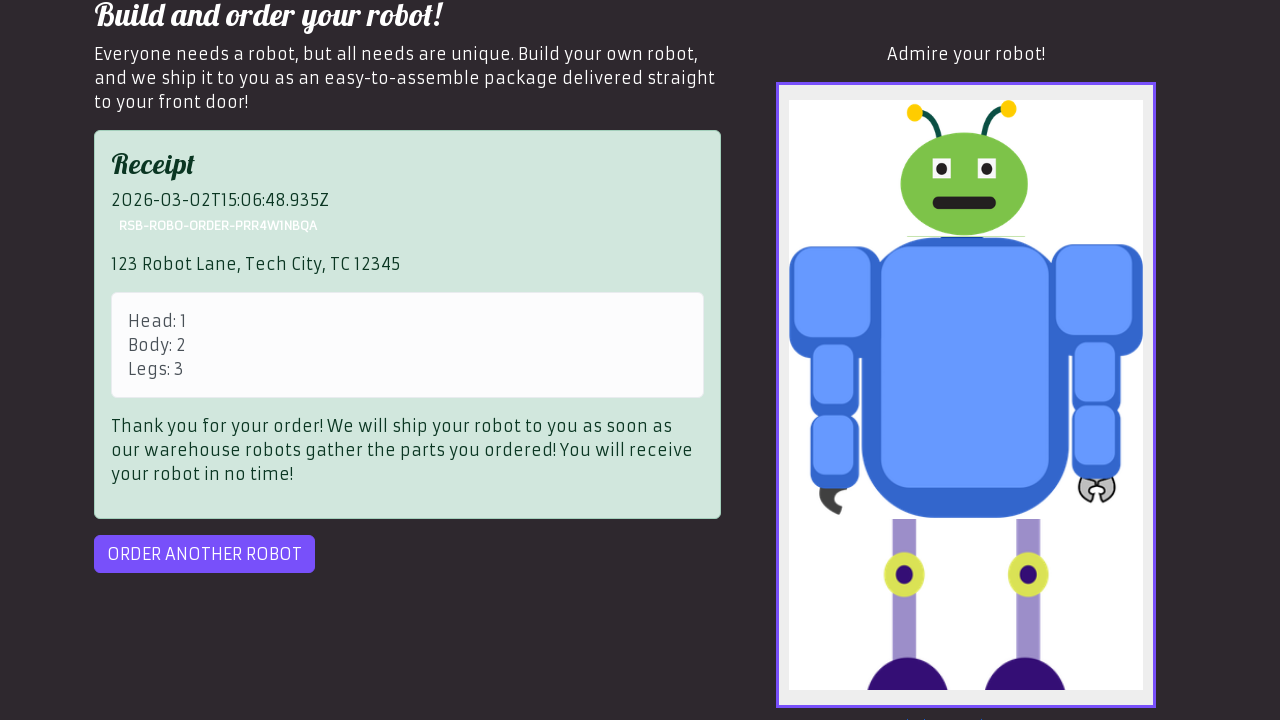

Order completed successfully
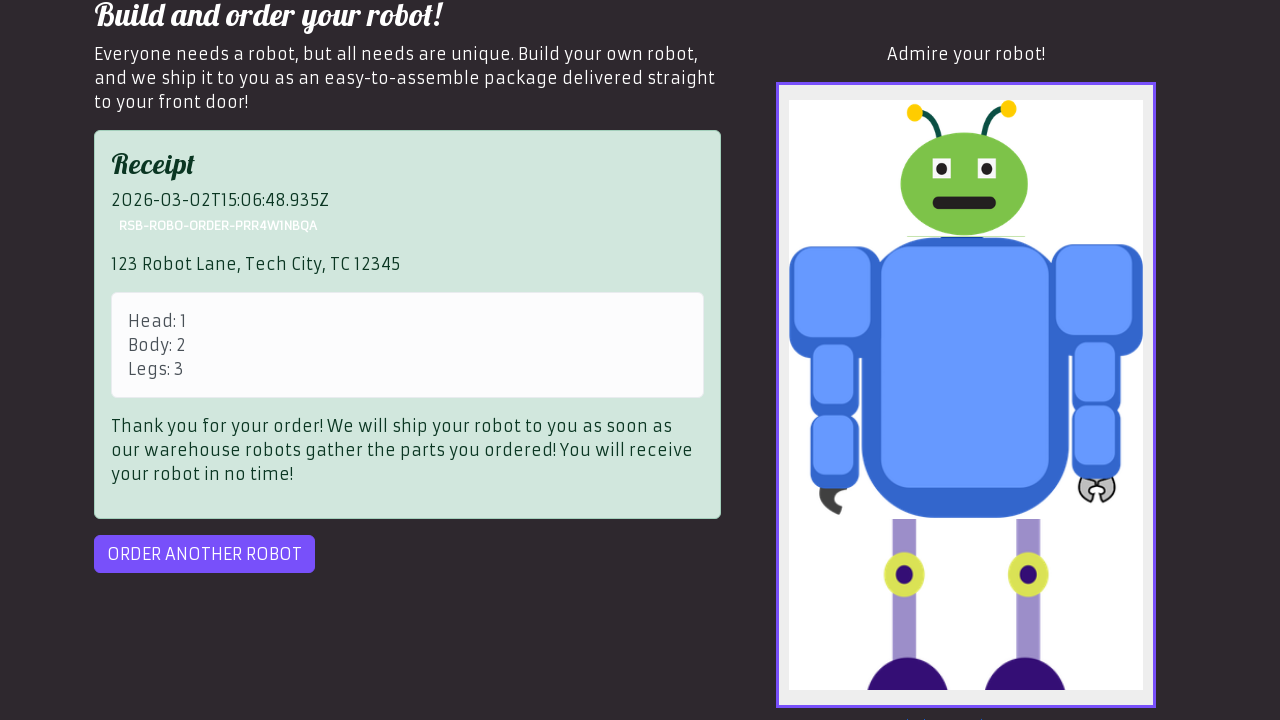

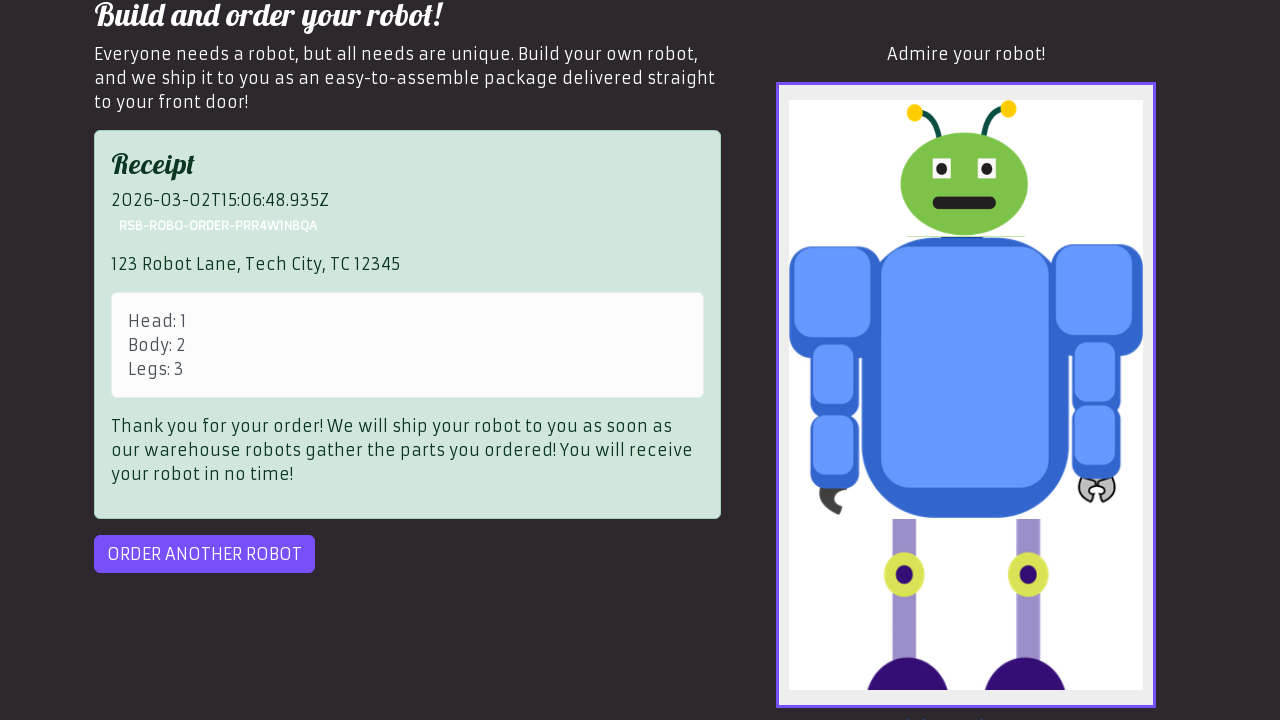